Navigates to the Guinness World Records website and clicks on the globe element

Starting URL: https://guinnessworldrecords.com/records/

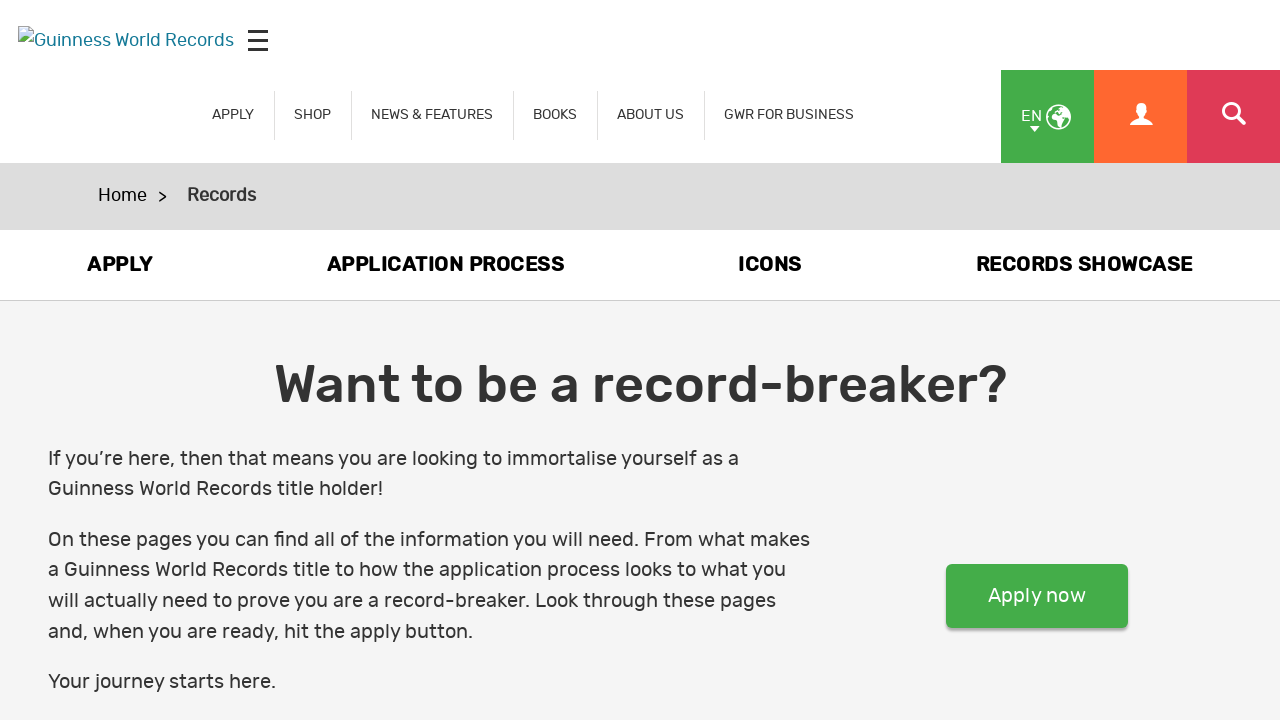

Navigated to Guinness World Records website
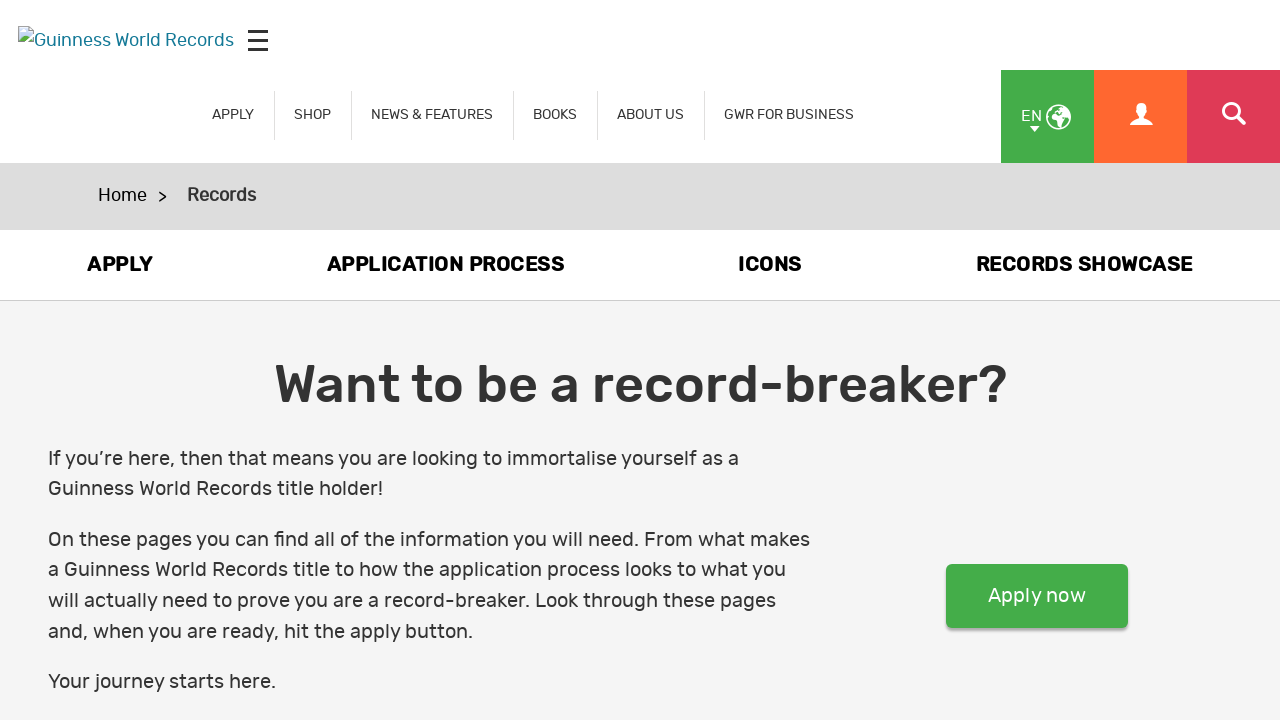

Clicked on the globe element at (1048, 116) on #globe
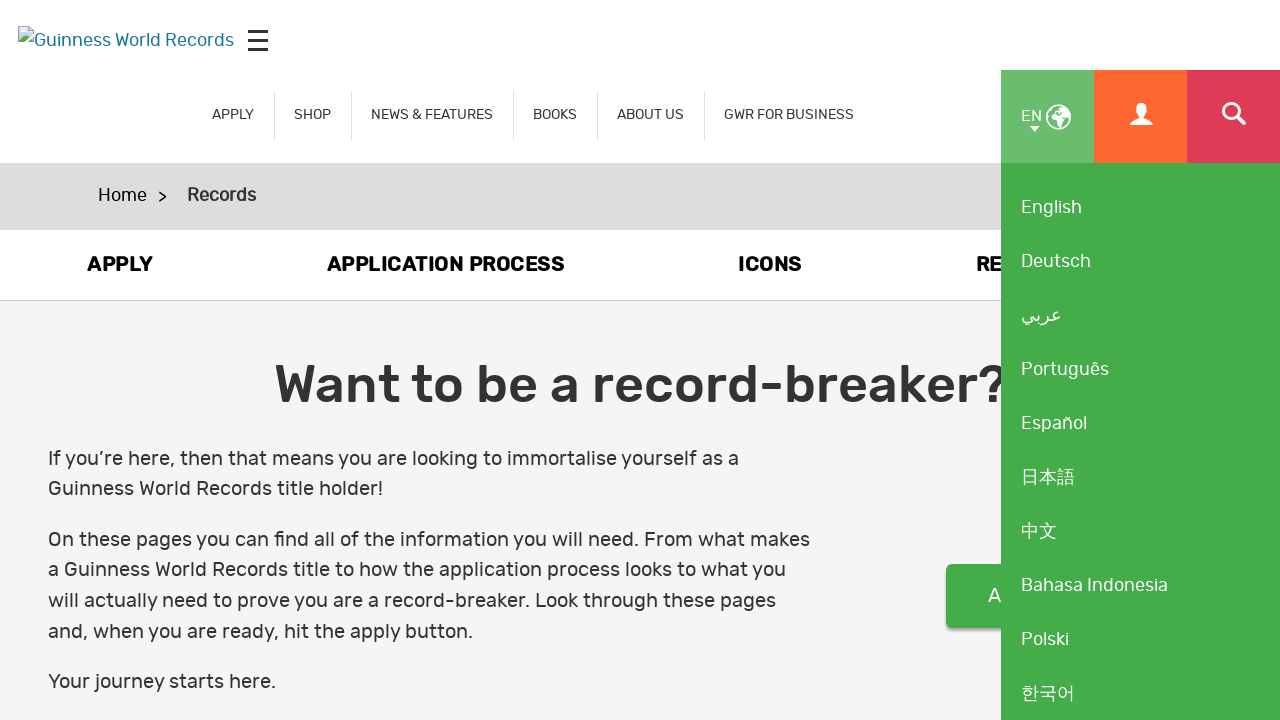

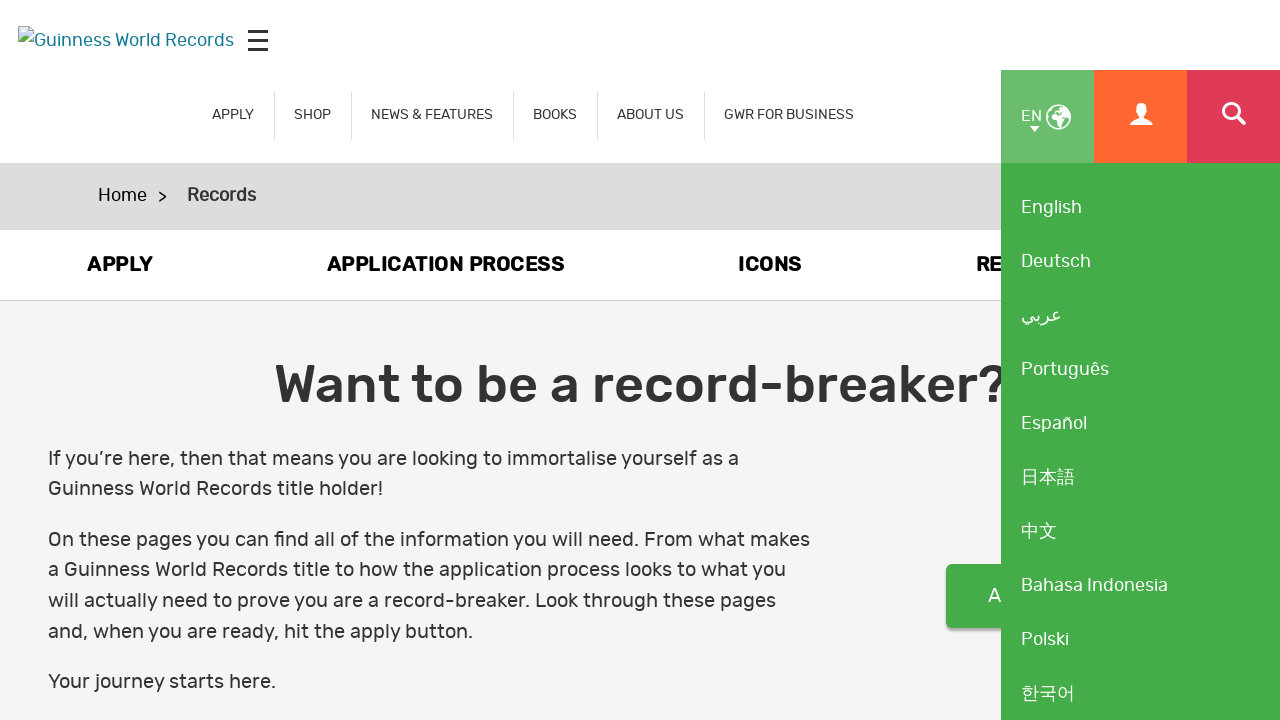